Tests a synchronization demo page by clicking a button and then selecting a checkbox that appears after the button click

Starting URL: https://syntaxprojects.com/synchronization-waits-homework.php

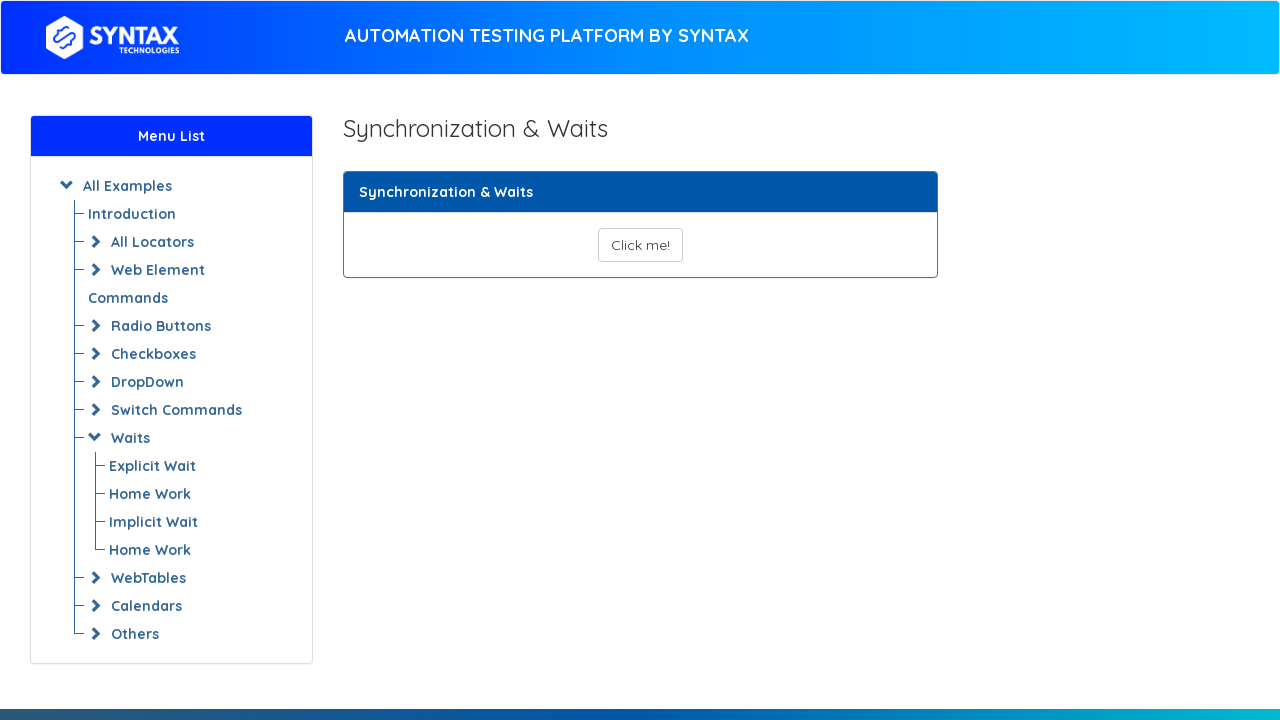

Clicked the 'Click me!' button to trigger dynamic content at (640, 245) on xpath=//button[text()='Click me!']
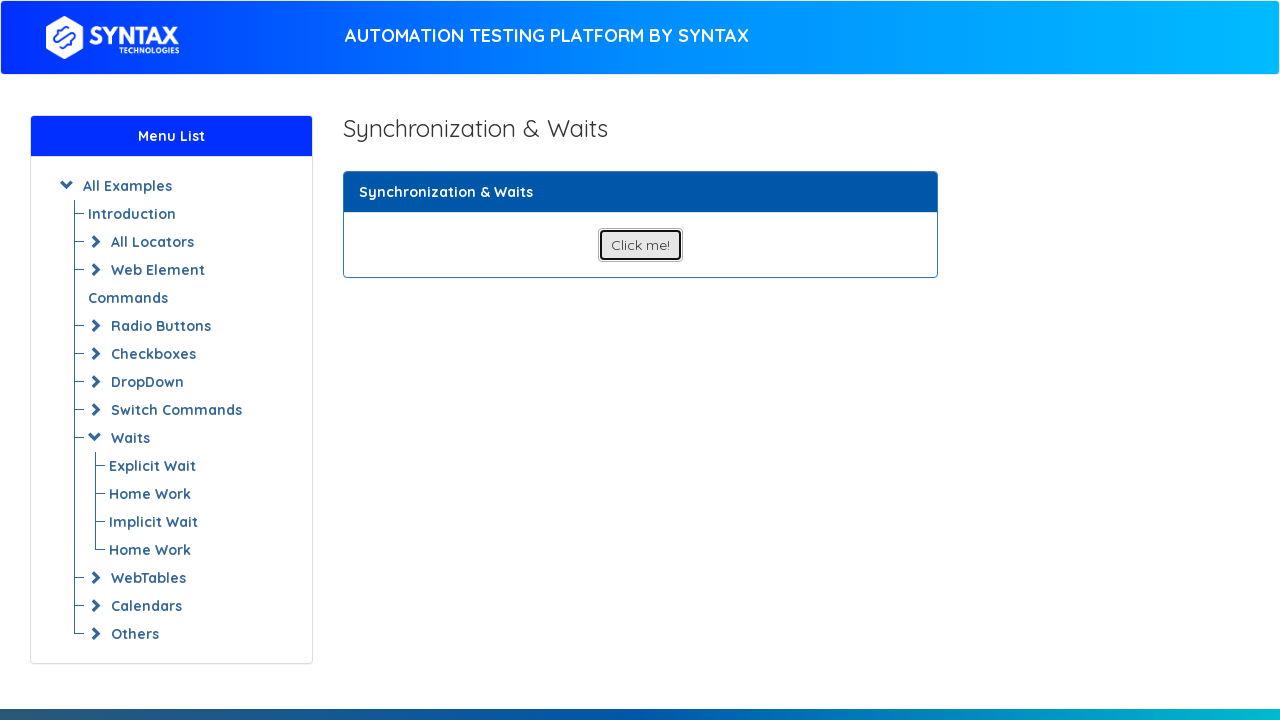

Clicked the checkbox that appeared after button click at (608, 345) on xpath=//input[@value='Option-1']
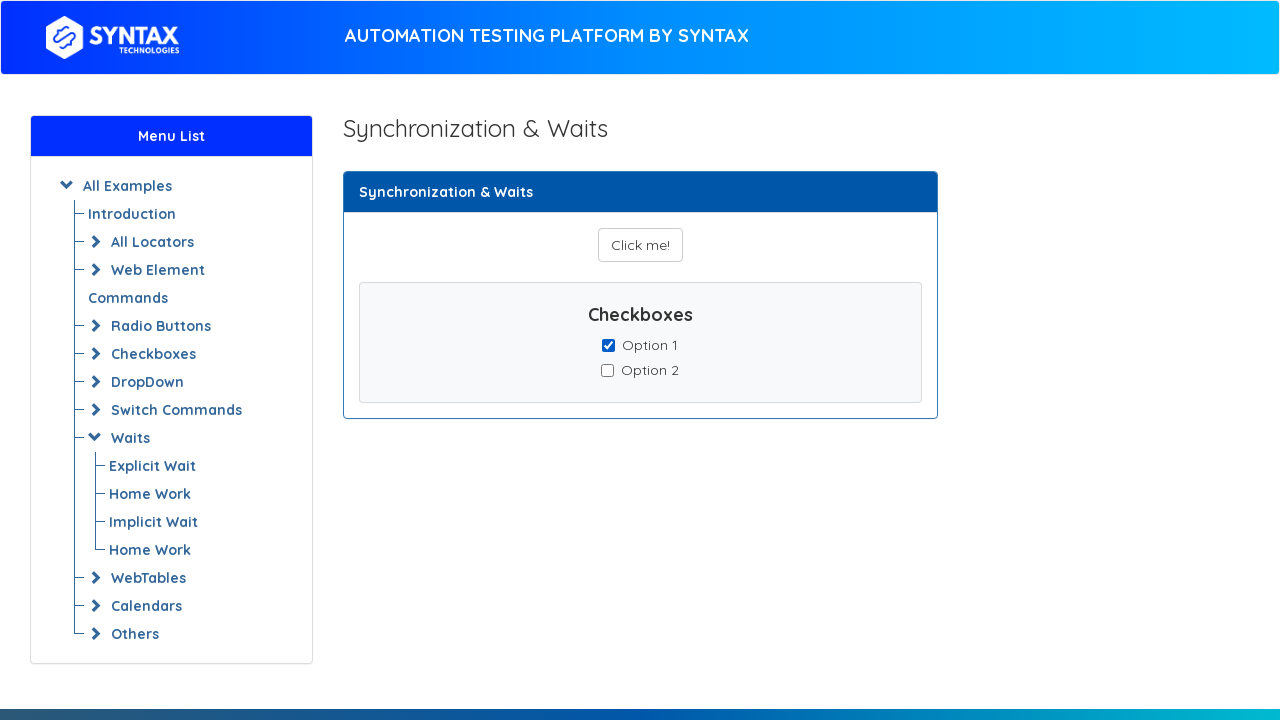

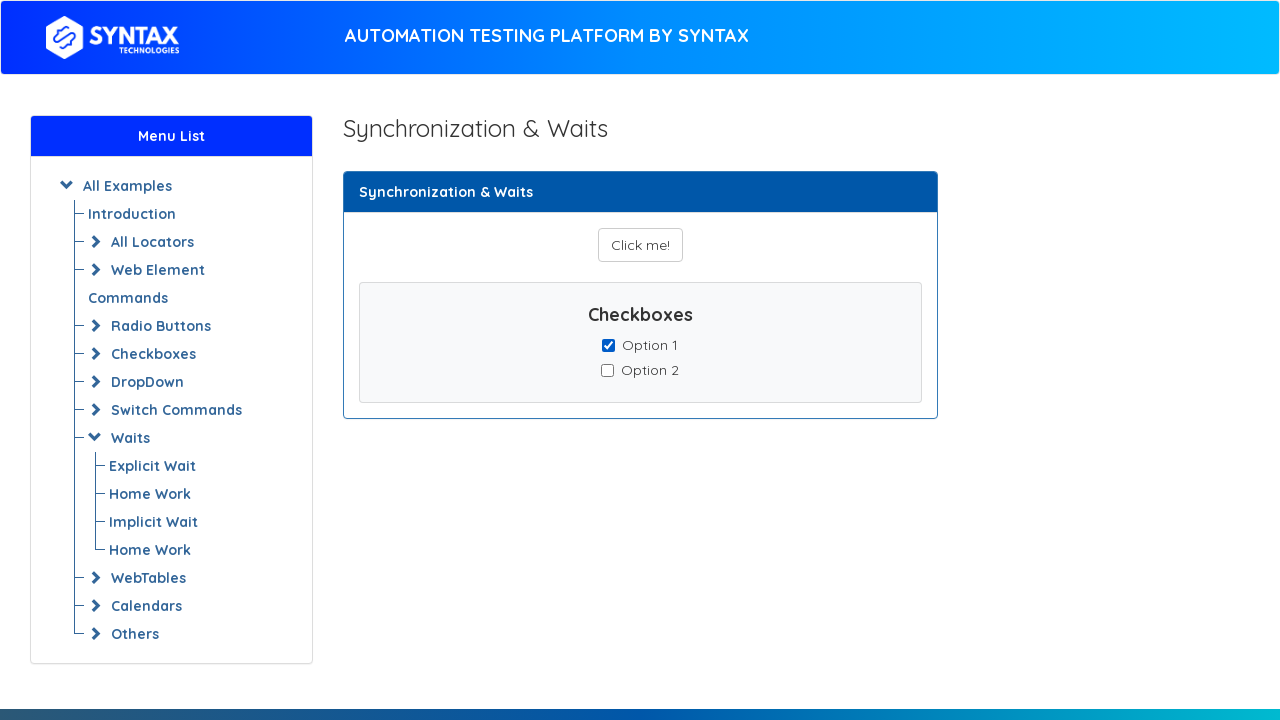